Tests file upload functionality by uploading a file and verifying the success message and uploaded file name

Starting URL: https://the-internet.herokuapp.com/upload

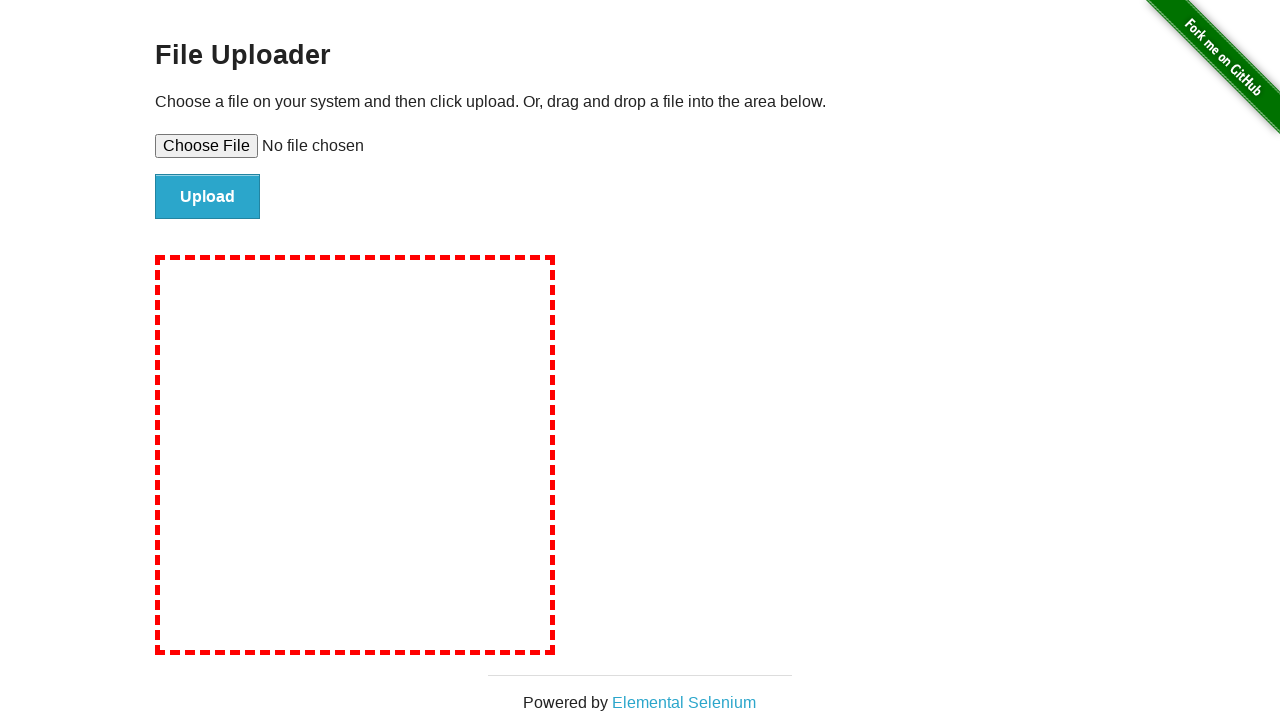

Set input file for upload with temporary test file
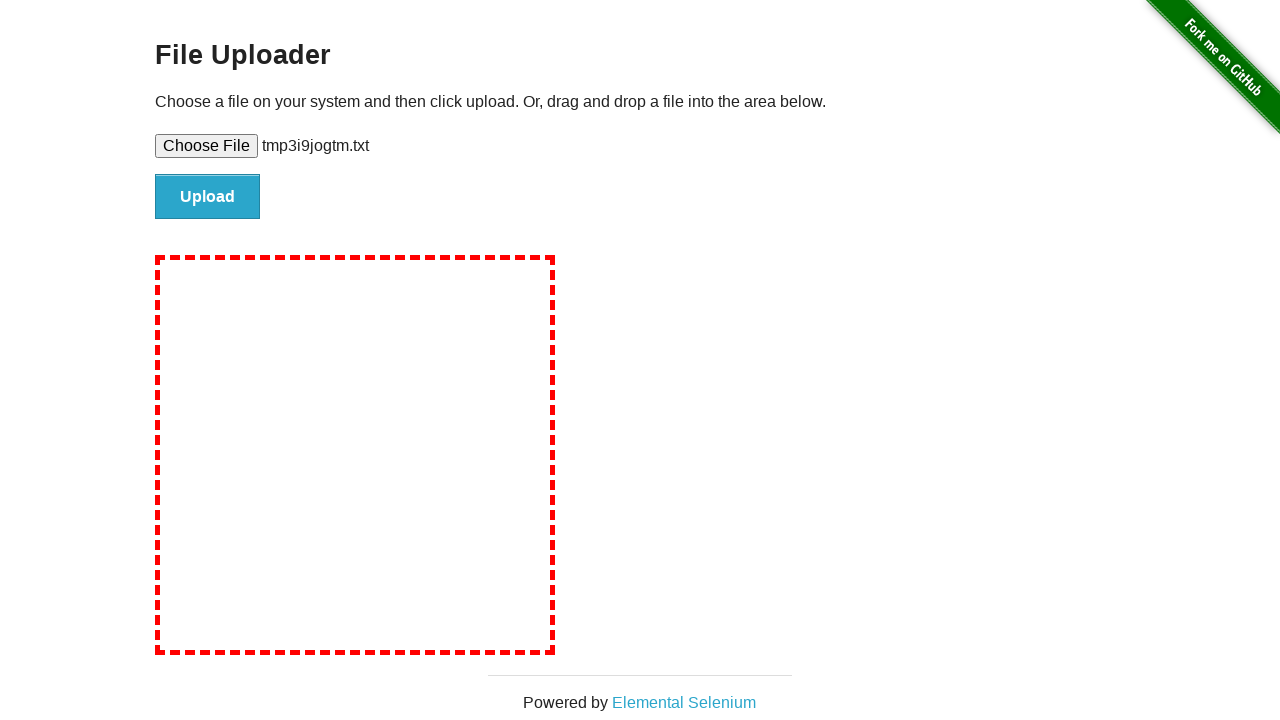

Clicked upload button to submit file at (208, 197) on #file-submit
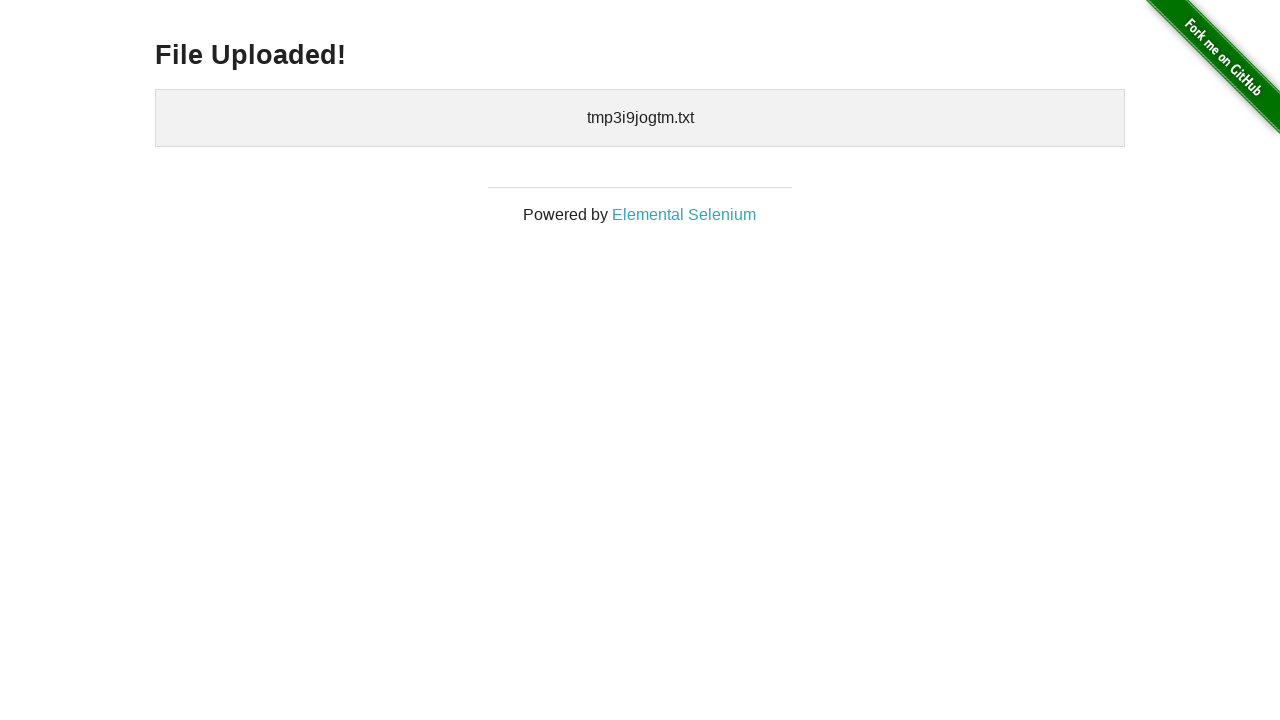

Waited for success message to appear
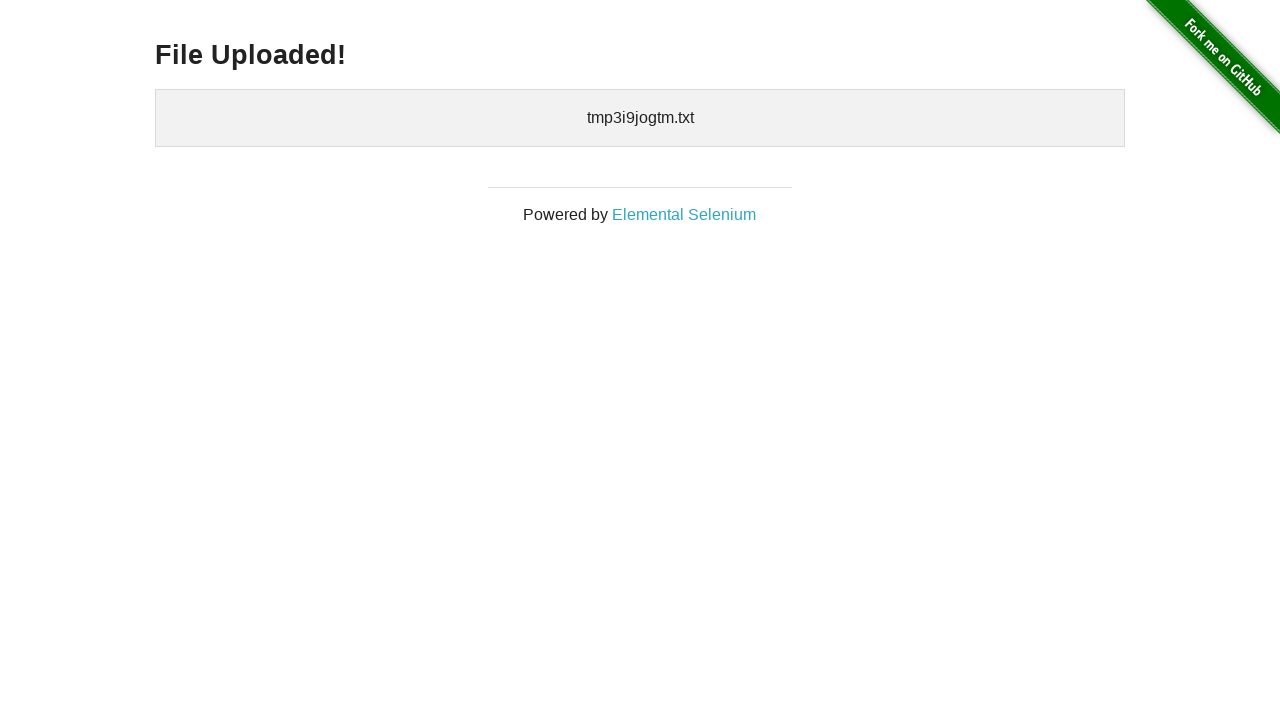

Verified uploaded file name is displayed
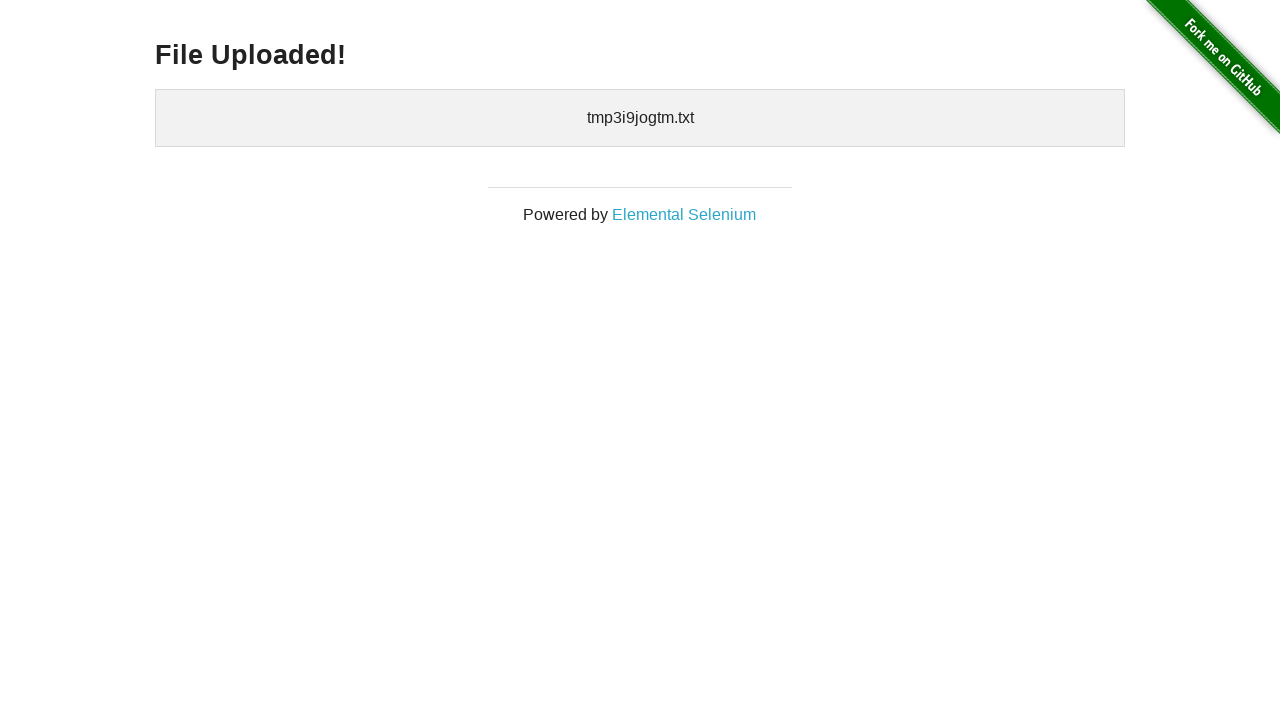

Cleaned up temporary test file
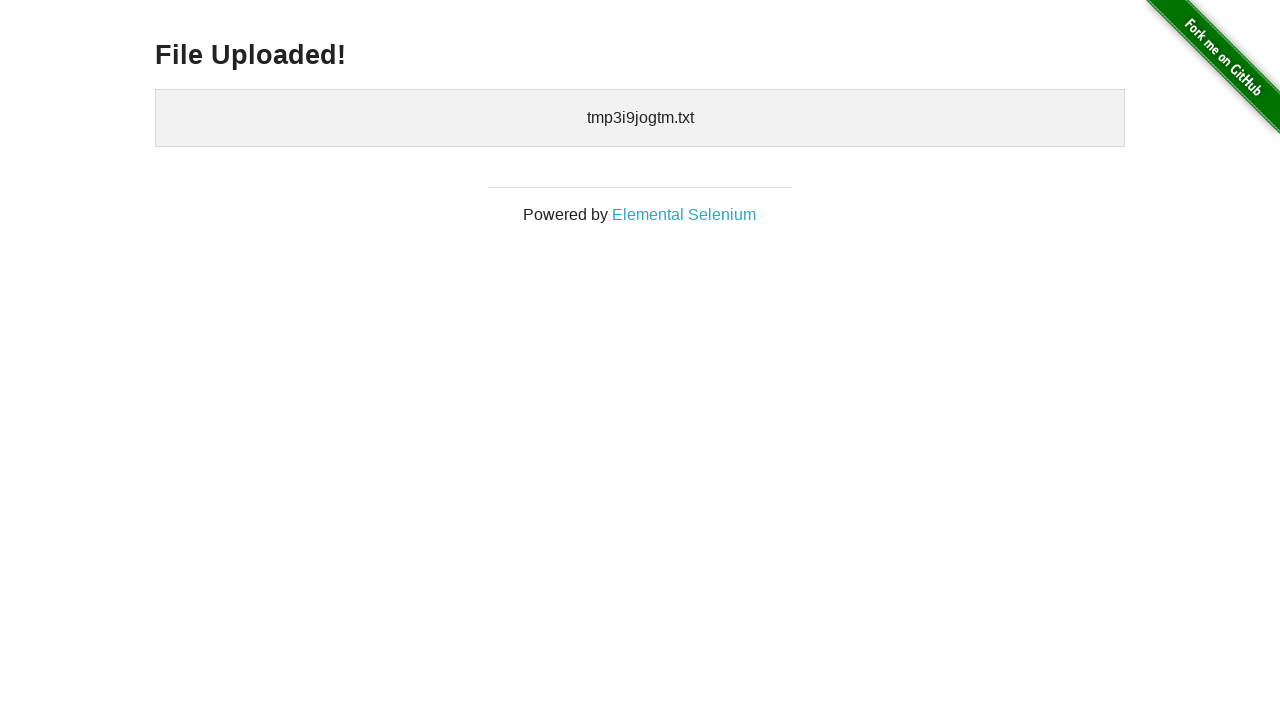

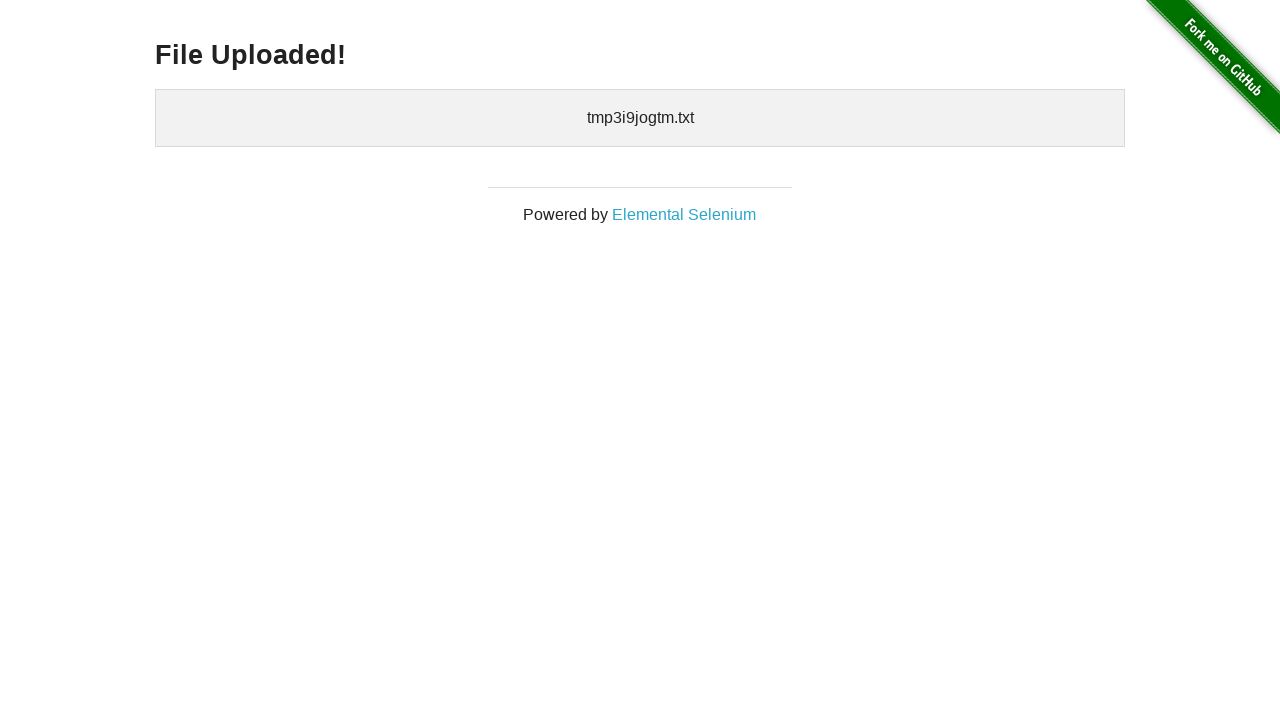